Tests opening a new tab and verifying the message displayed (duplicate test)

Starting URL: https://demoqa.com/browser-windows

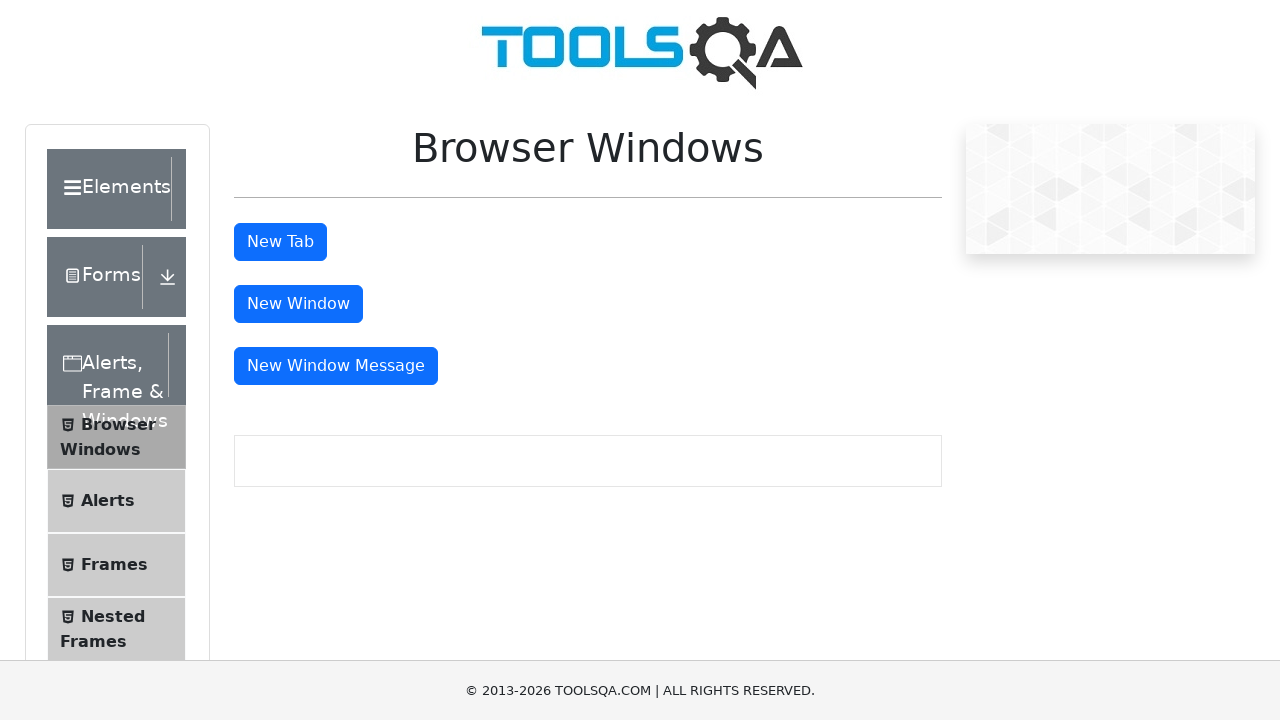

Verified new tab button is enabled
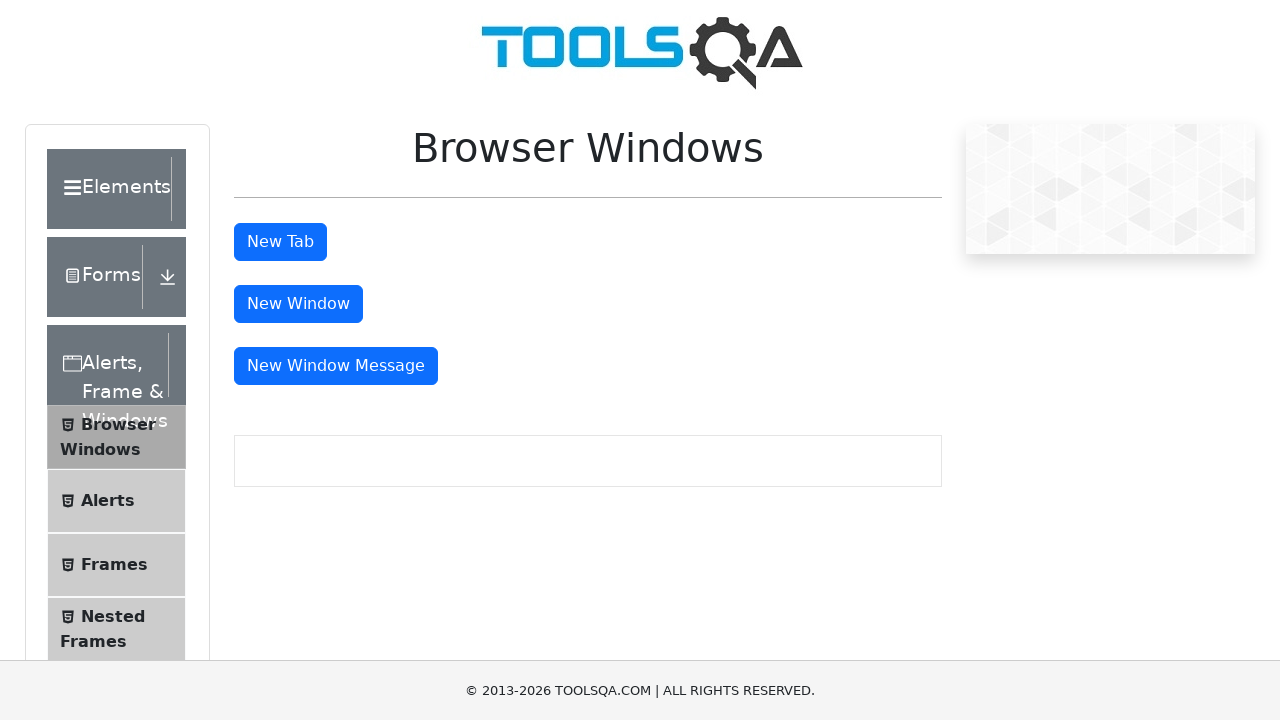

Clicked new tab button to open new tab at (280, 242) on #tabButton
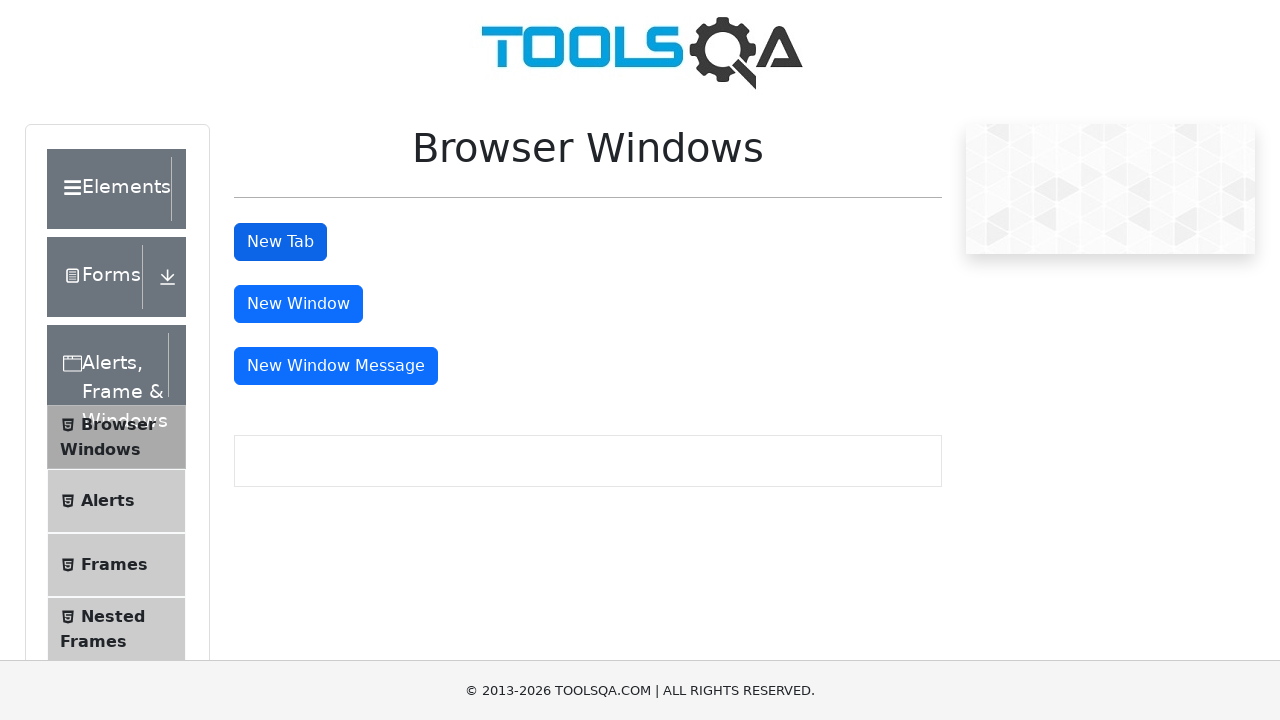

New tab opened and page object obtained
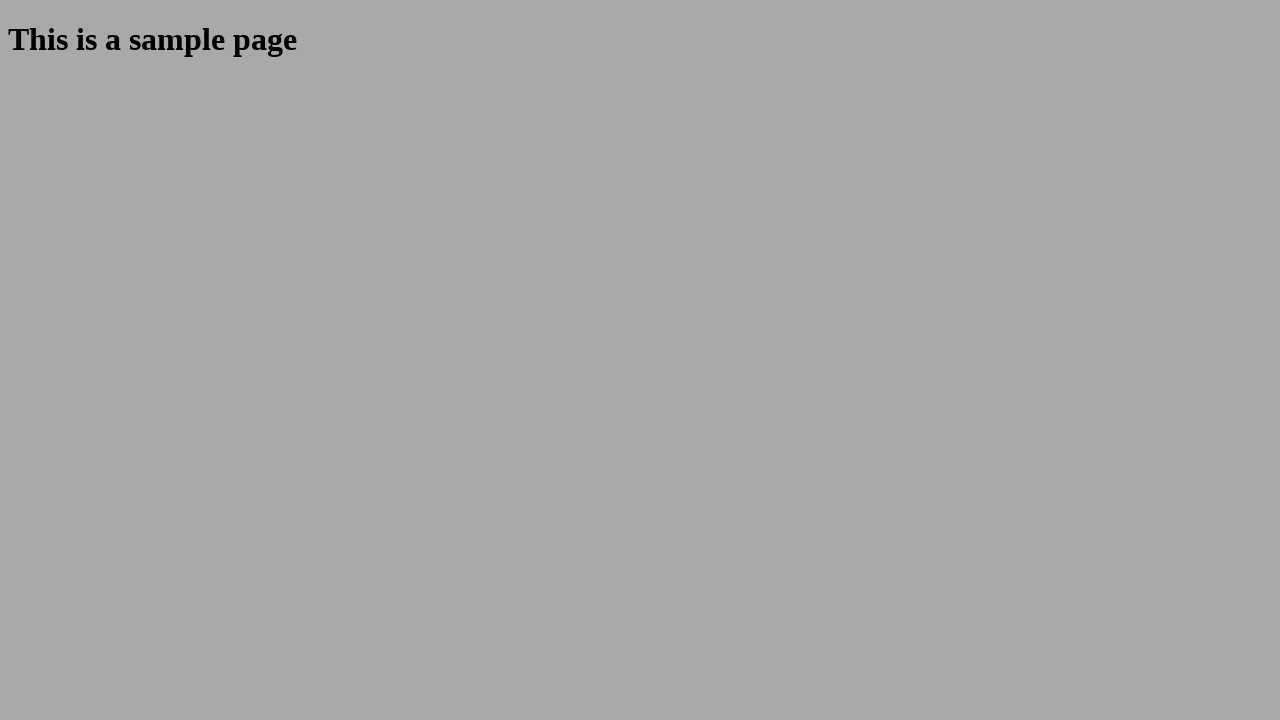

New tab page fully loaded
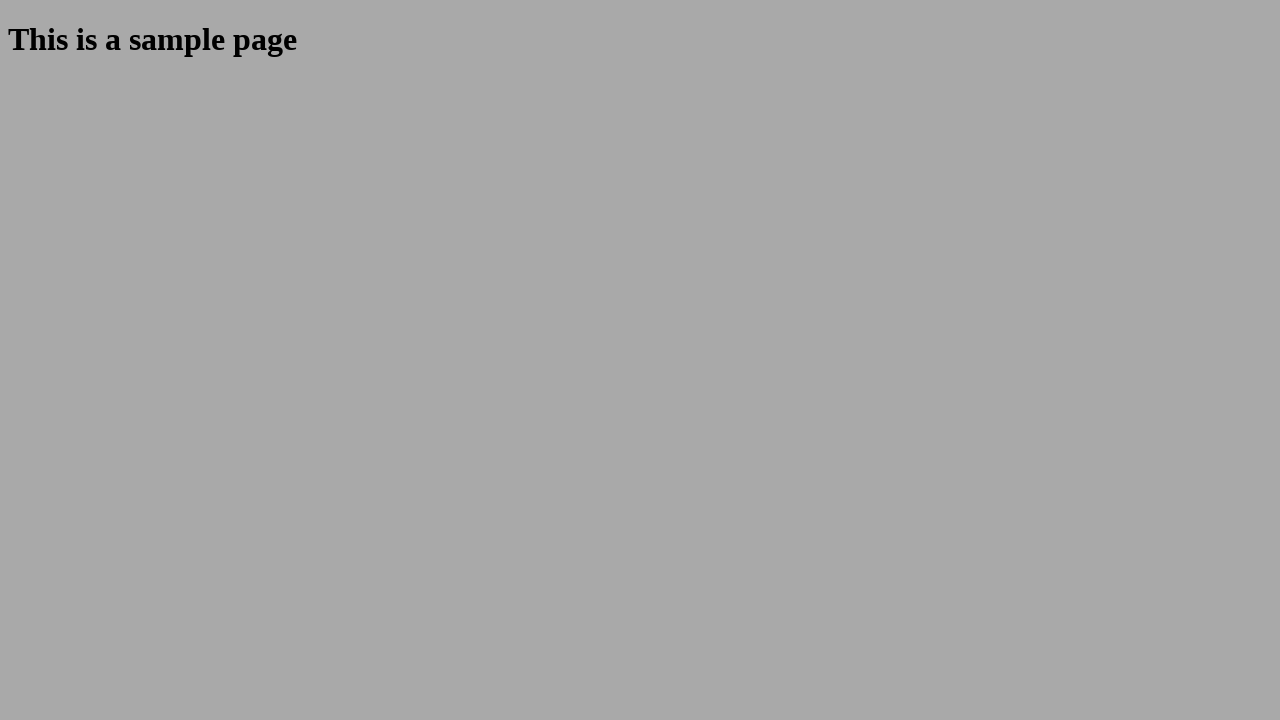

Verified sample heading text 'This is a sample page' is displayed in new tab
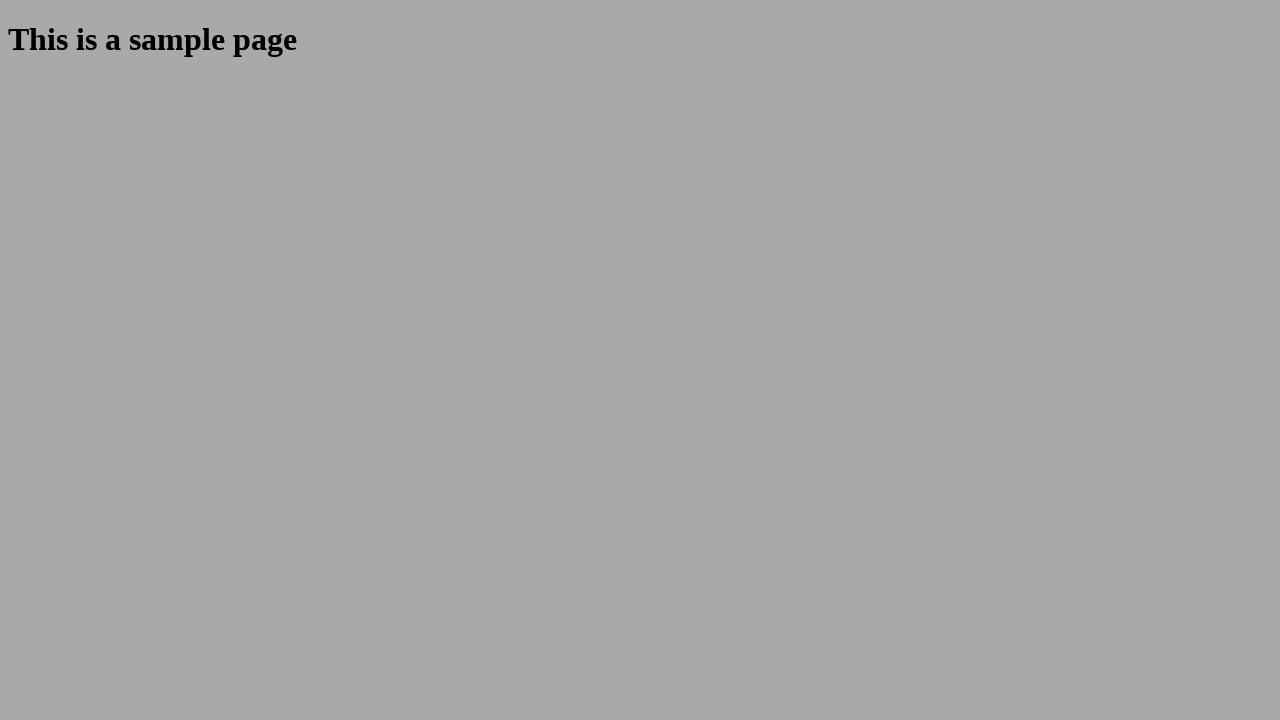

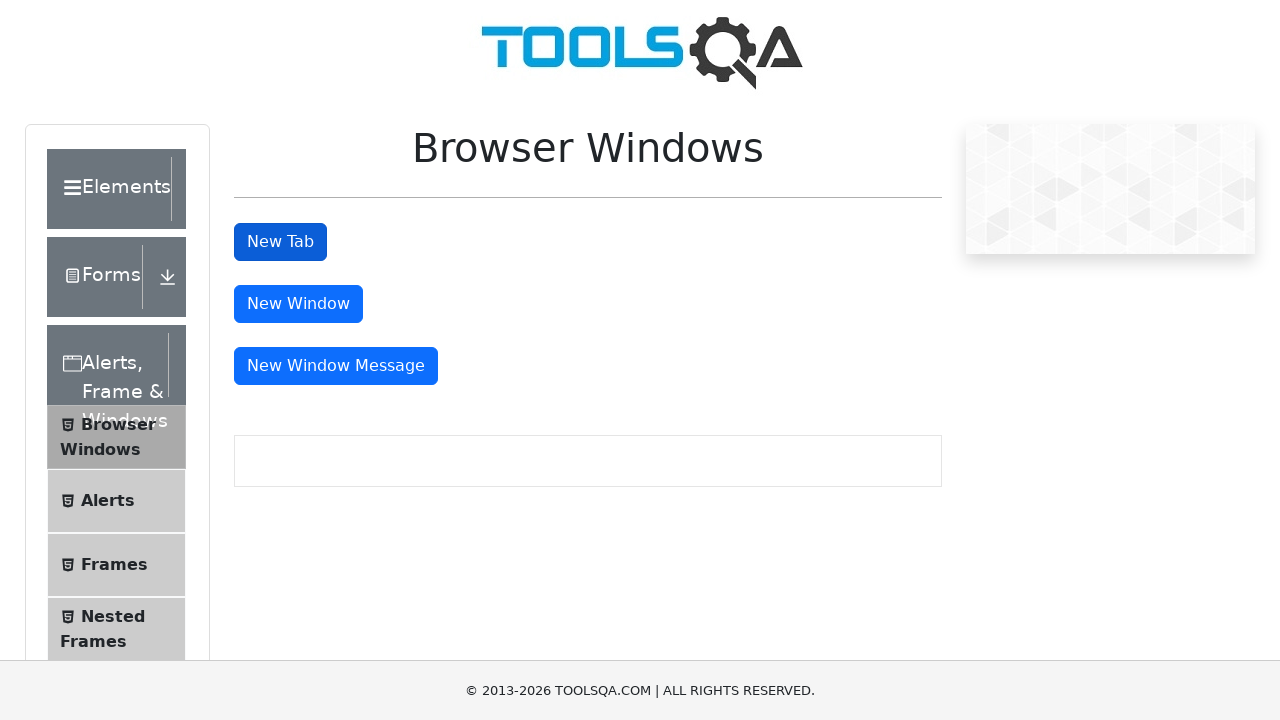